Tests hover functionality on a page with multiple images, verifying that hovering over each image reveals the associated user name text.

Starting URL: https://the-internet.herokuapp.com/hovers

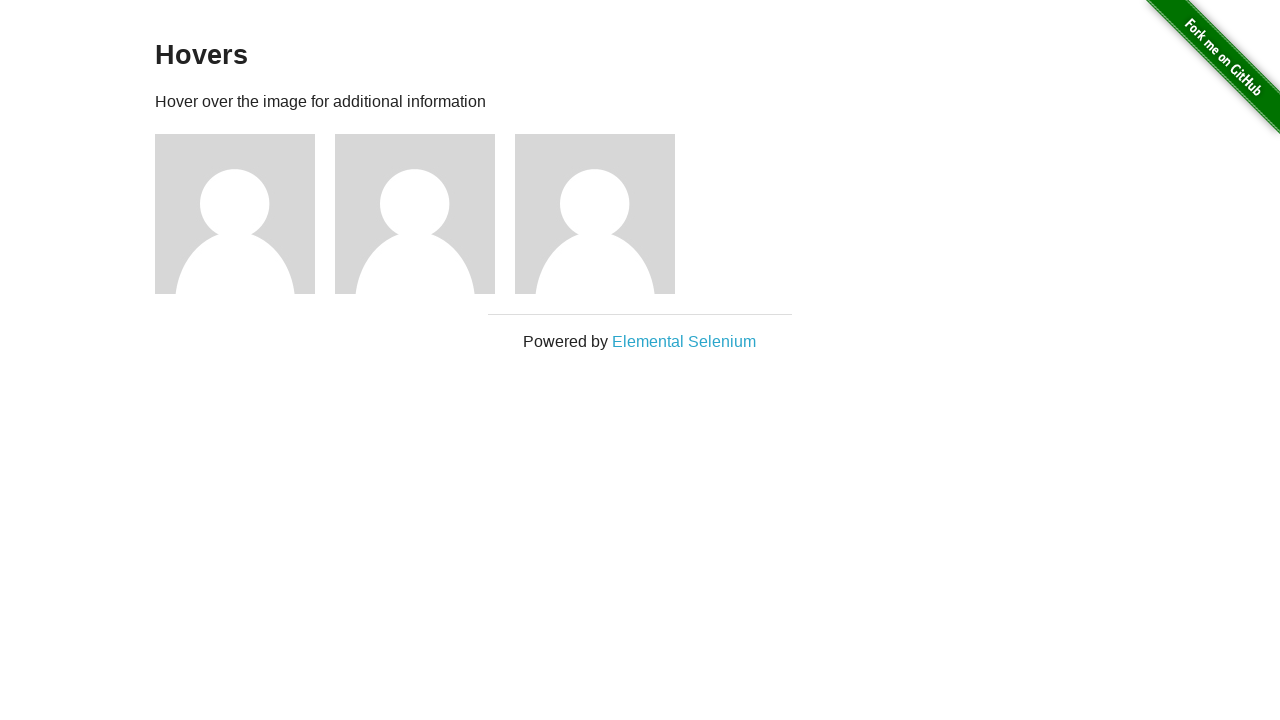

Retrieved all images on the page
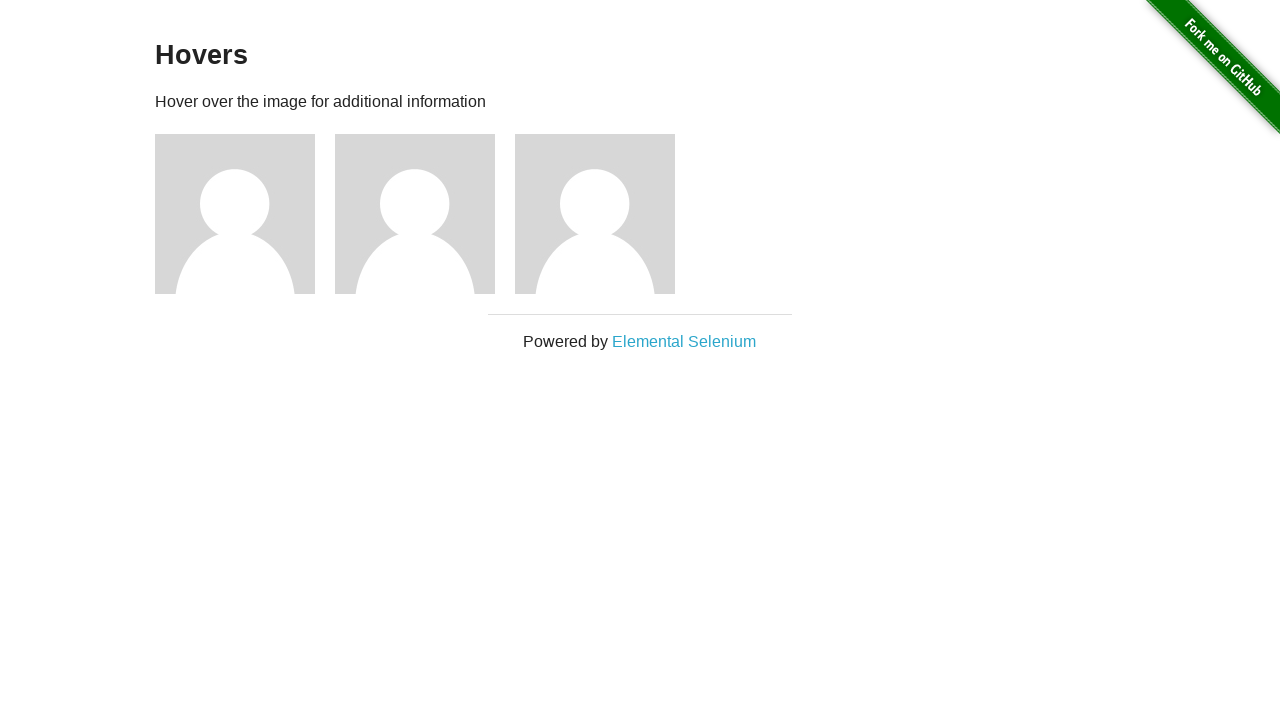

Hovered over image 2 at (235, 214) on (//img)[2]
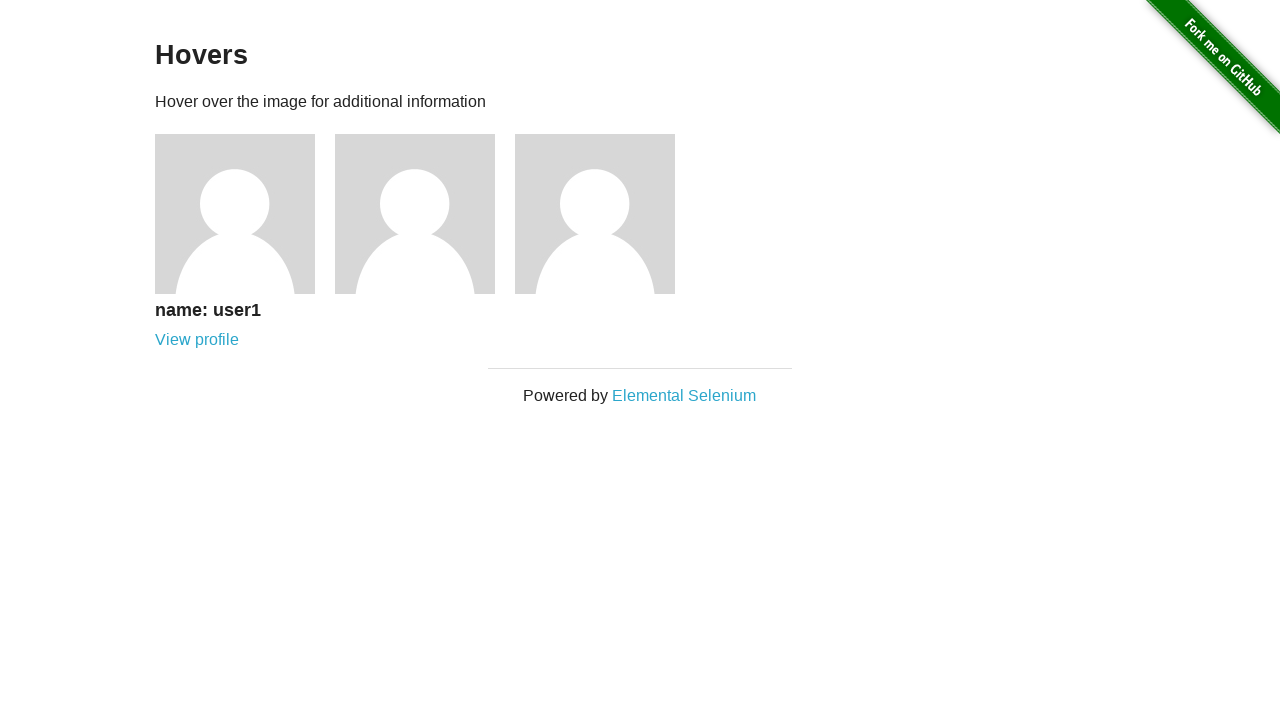

Waited 500ms for hover effect to appear
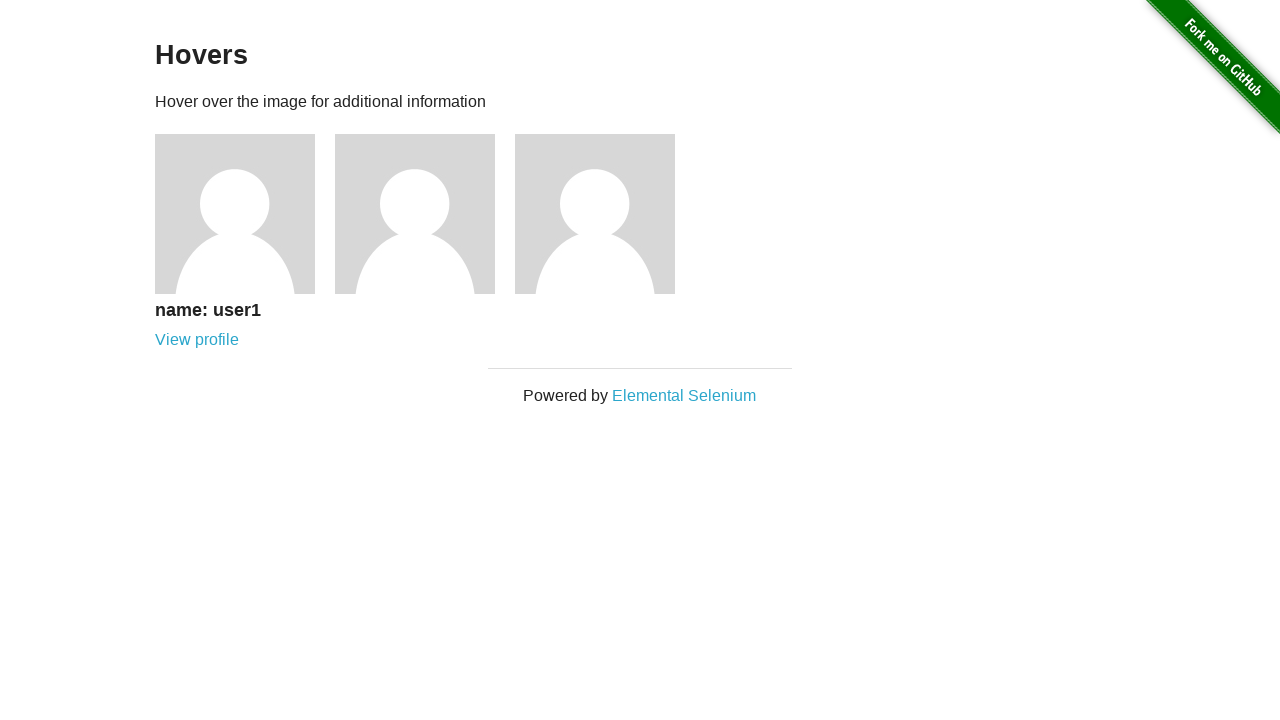

Waited for user name text 'name: user1' to be present
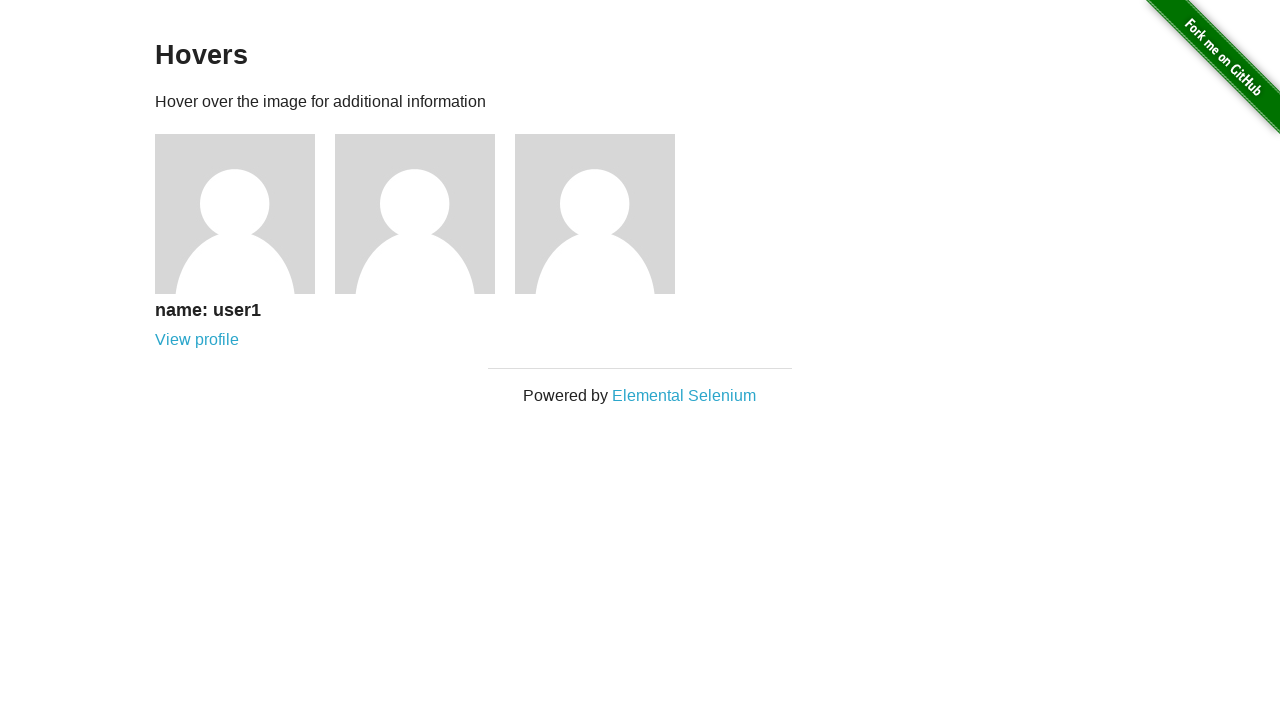

Verified that user 1 name text is visible
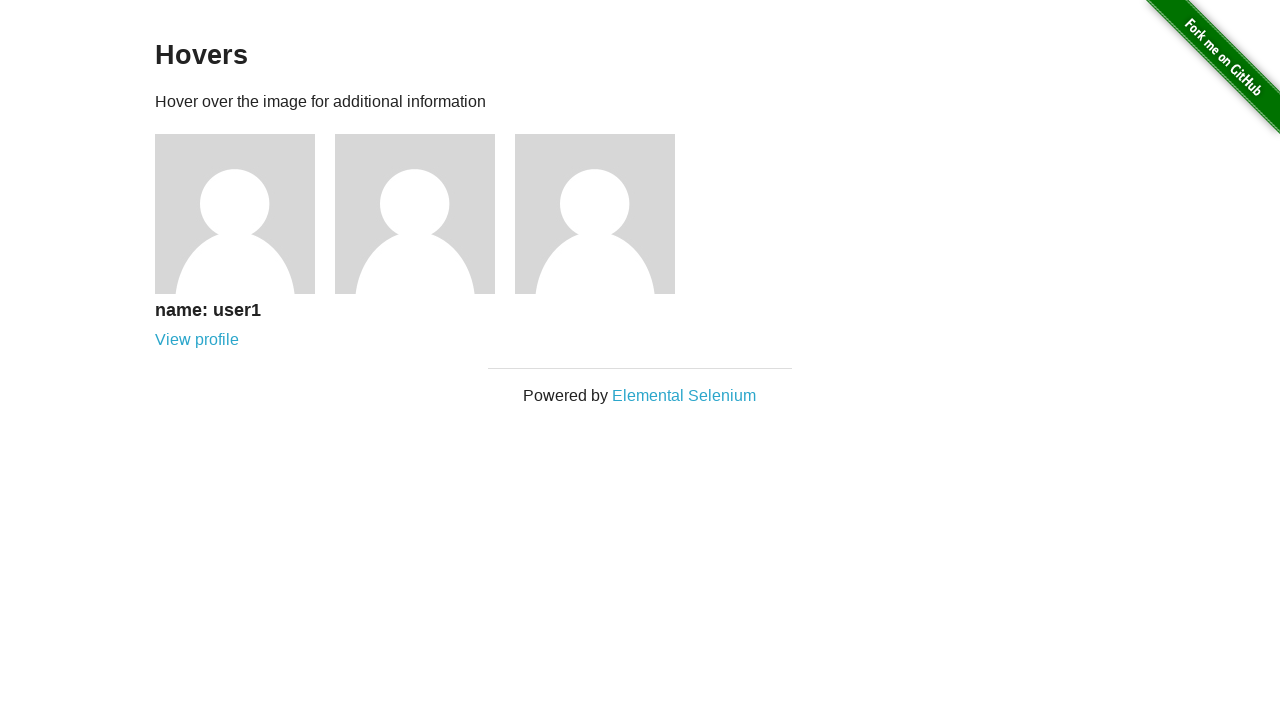

Hovered over image 3 at (415, 214) on (//img)[3]
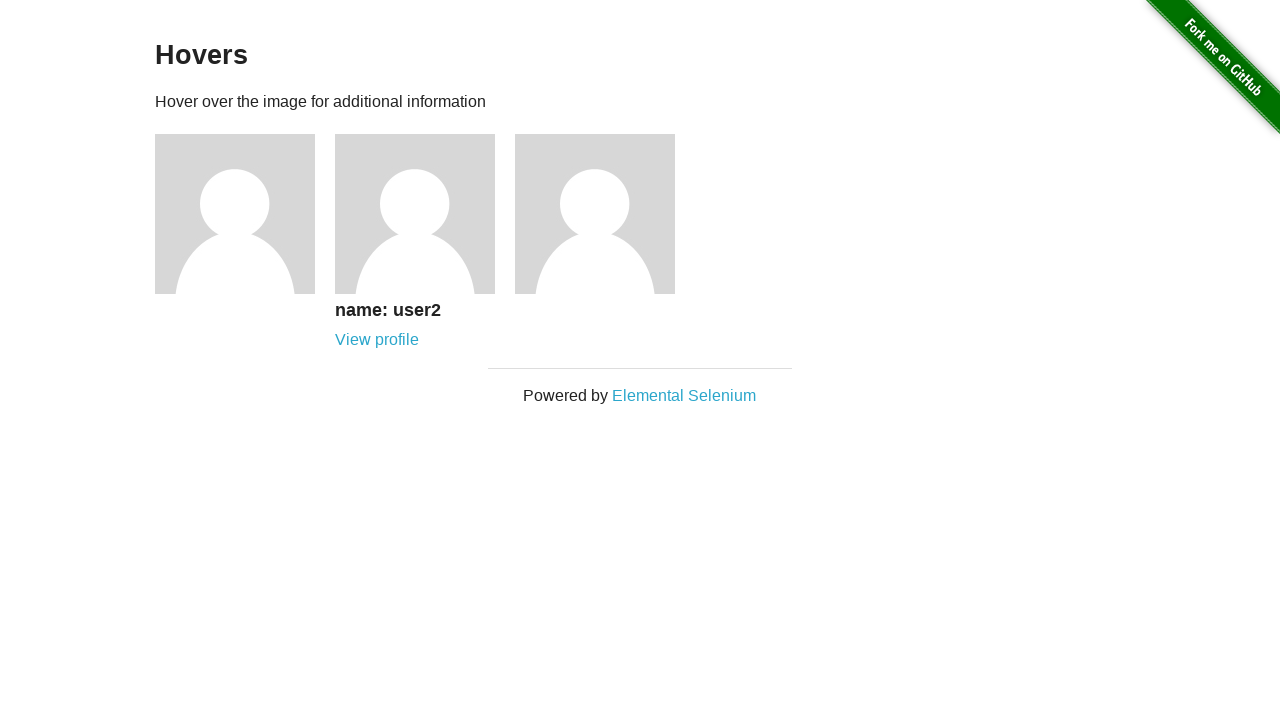

Waited 500ms for hover effect to appear
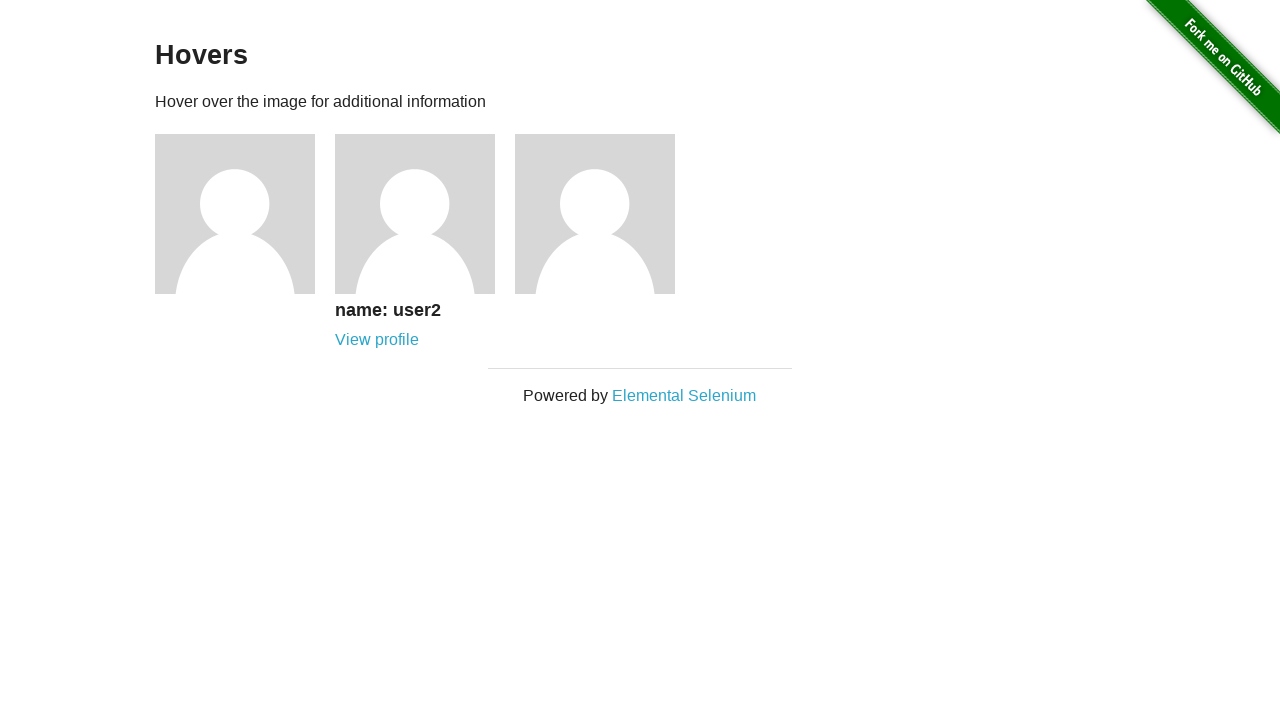

Waited for user name text 'name: user2' to be present
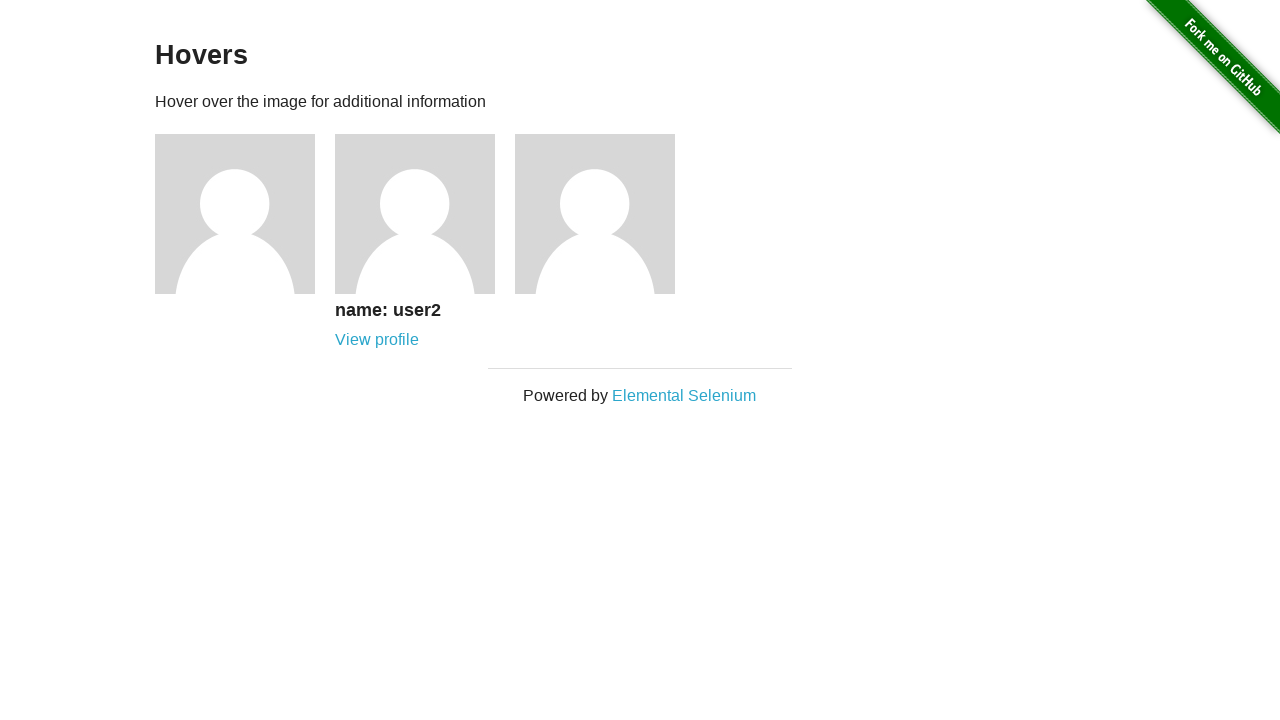

Verified that user 2 name text is visible
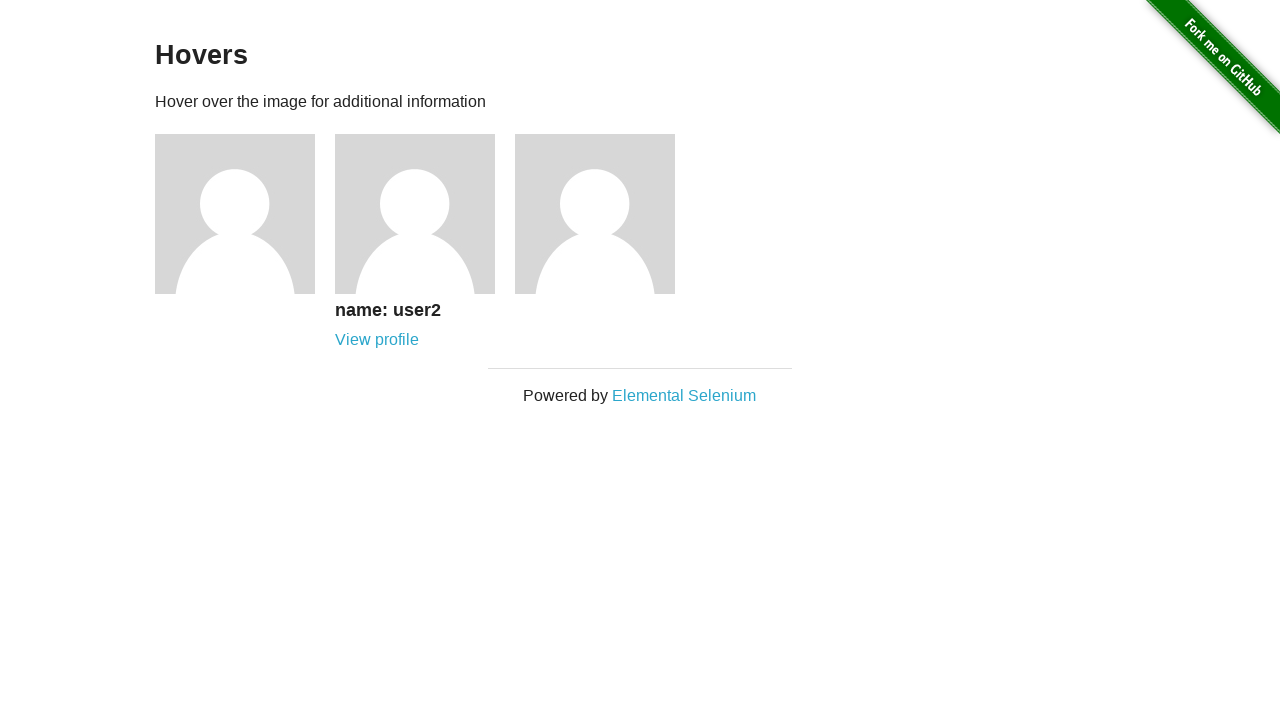

Hovered over image 4 at (595, 214) on (//img)[4]
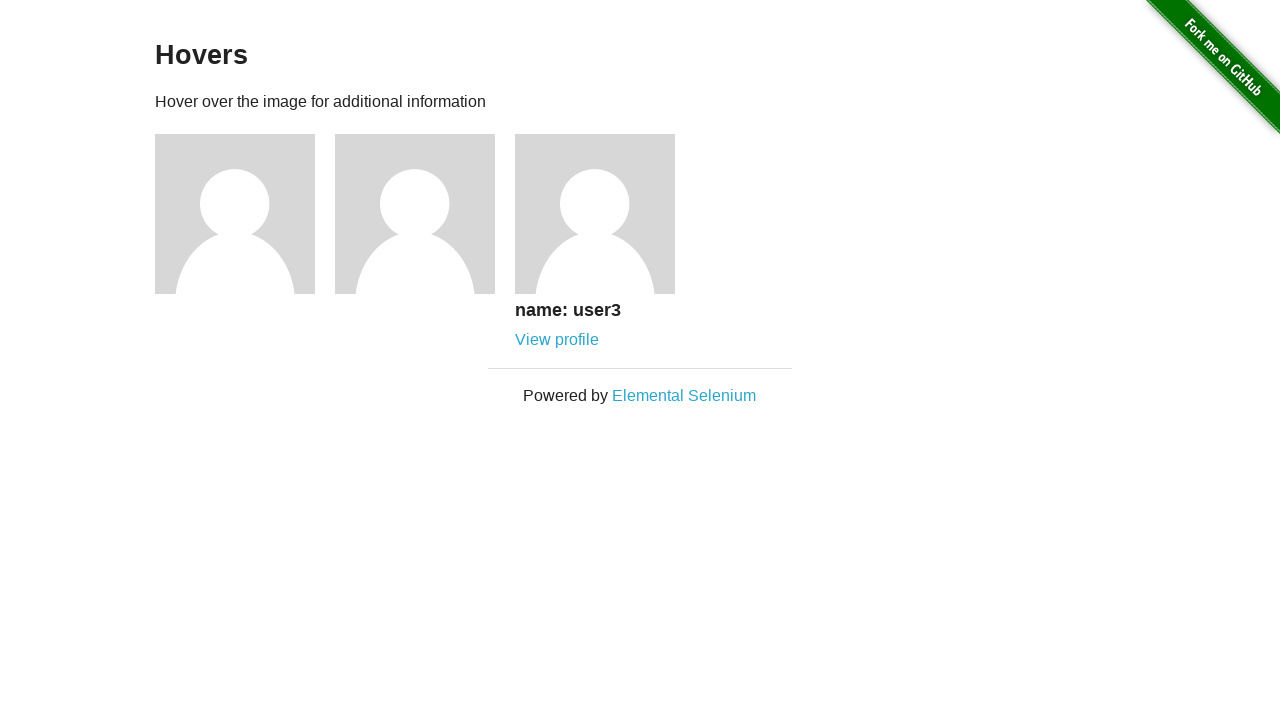

Waited 500ms for hover effect to appear
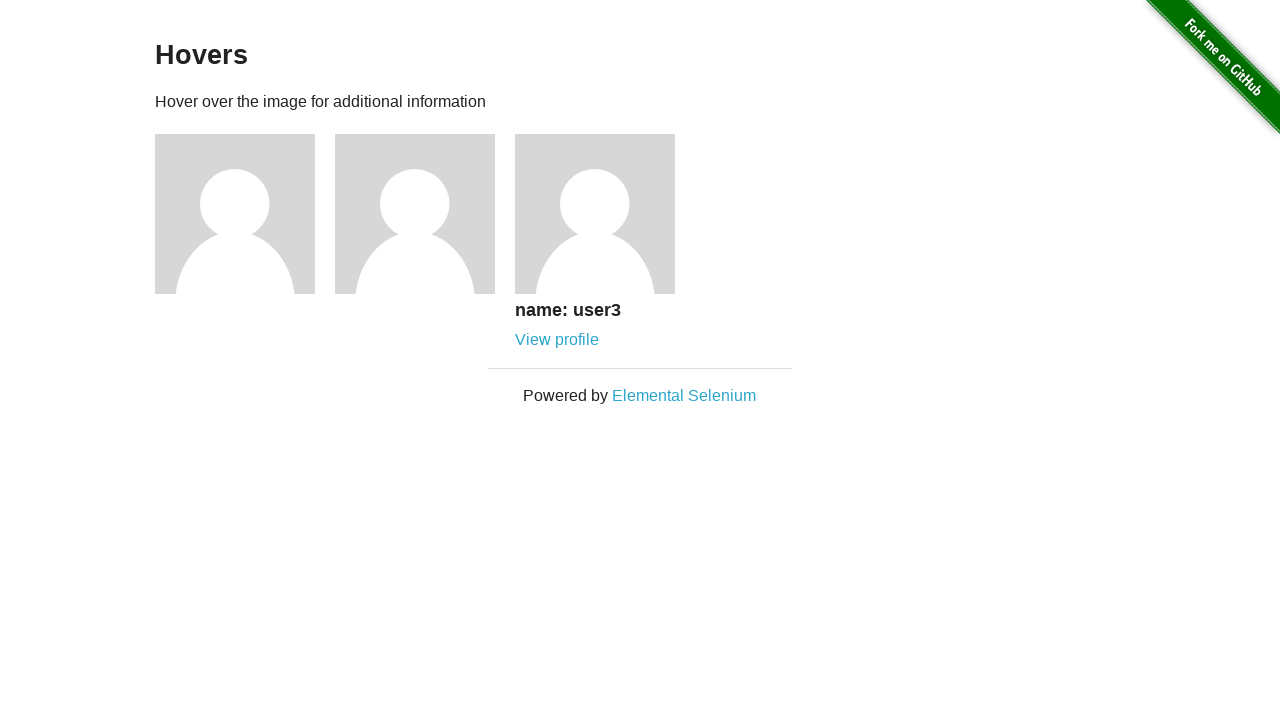

Waited for user name text 'name: user3' to be present
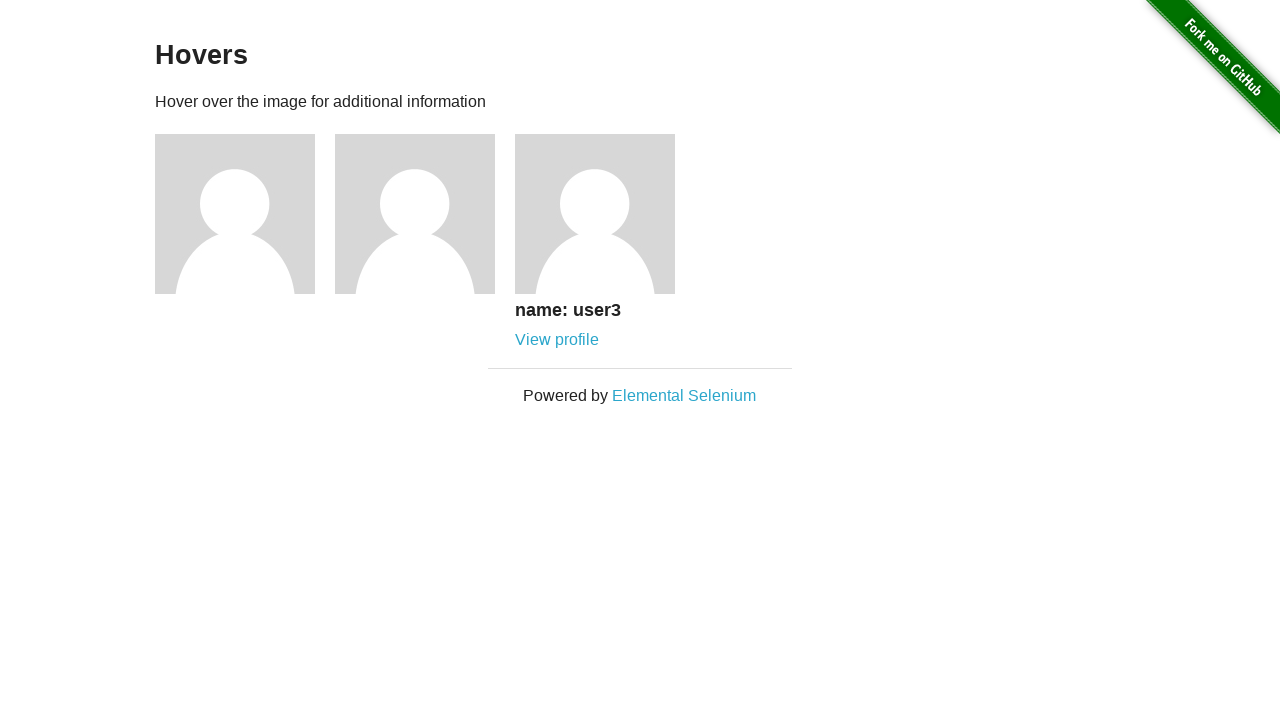

Verified that user 3 name text is visible
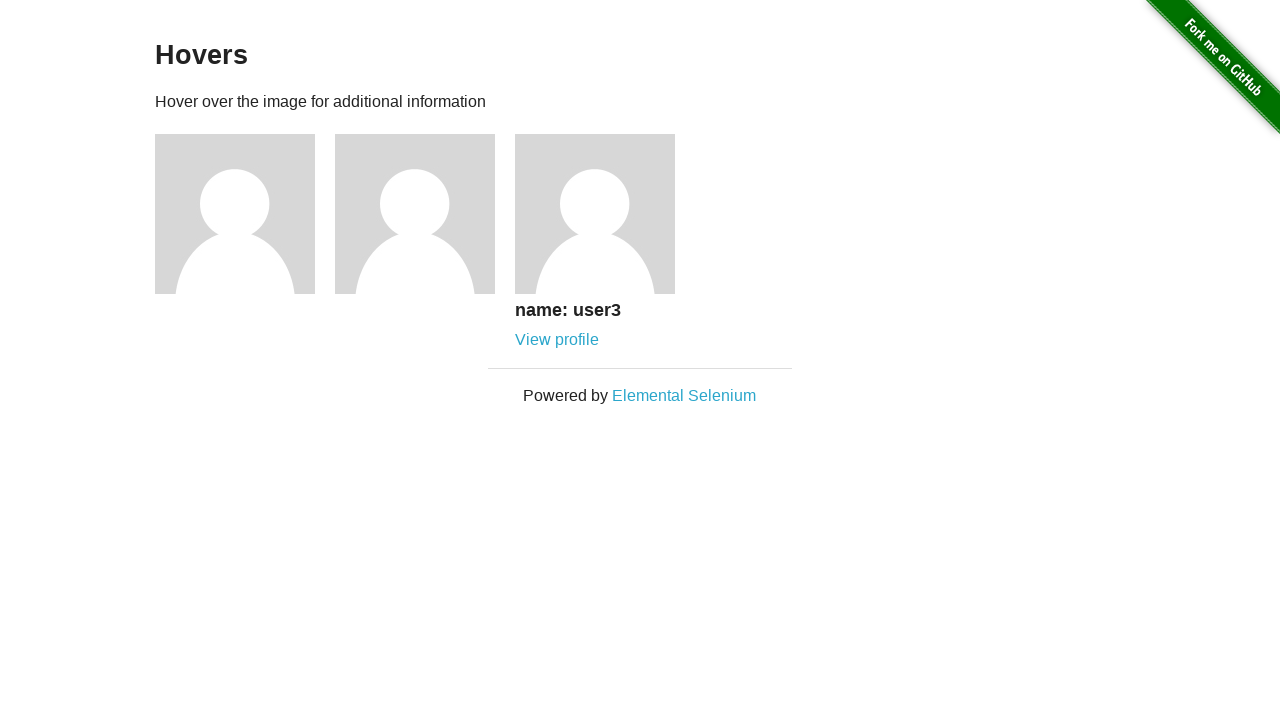

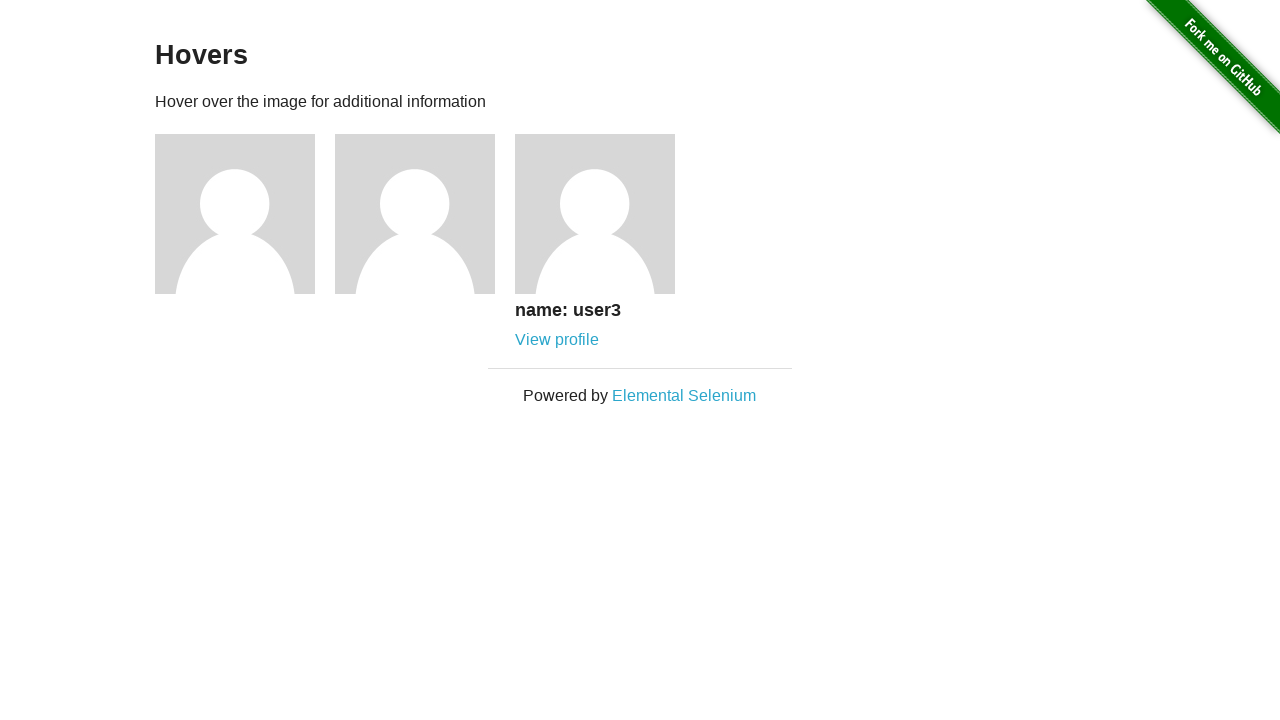